Fills text input with a value then hides the textbox and verifies it becomes invisible

Starting URL: https://www.rahulshettyacademy.com/AutomationPractice/

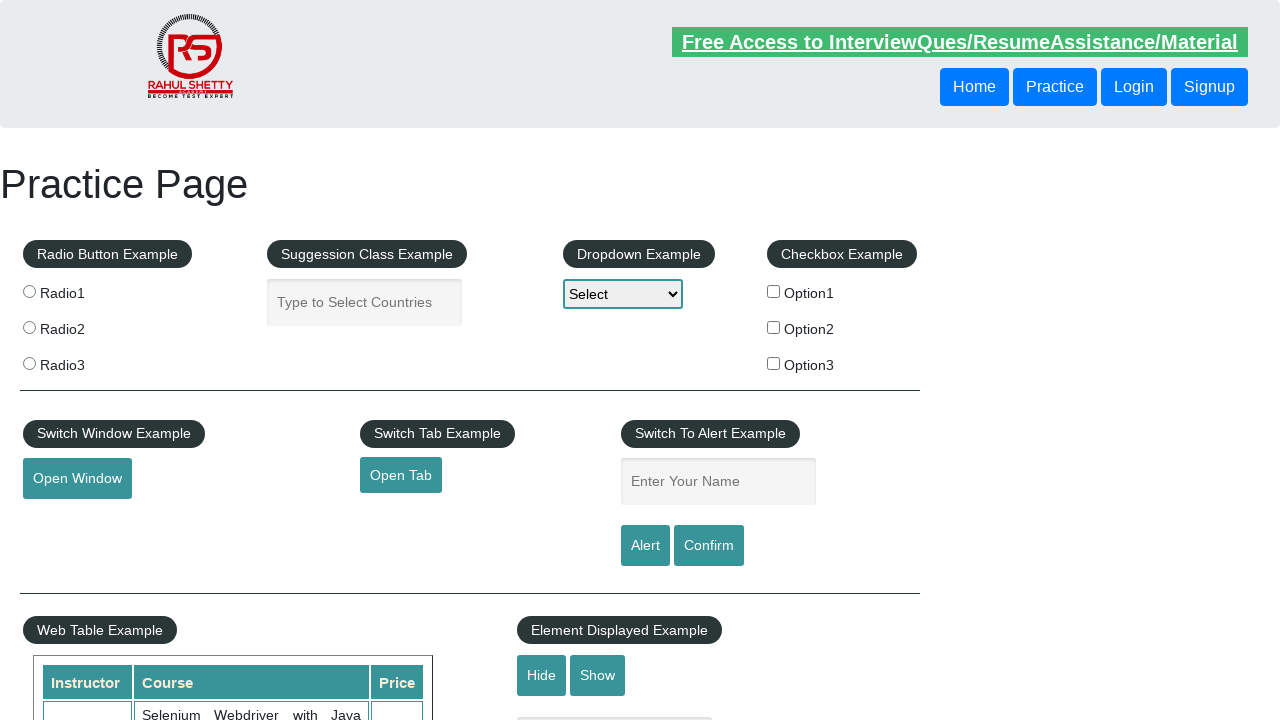

Filled displayed text field with 'TestValue123' on input#displayed-text
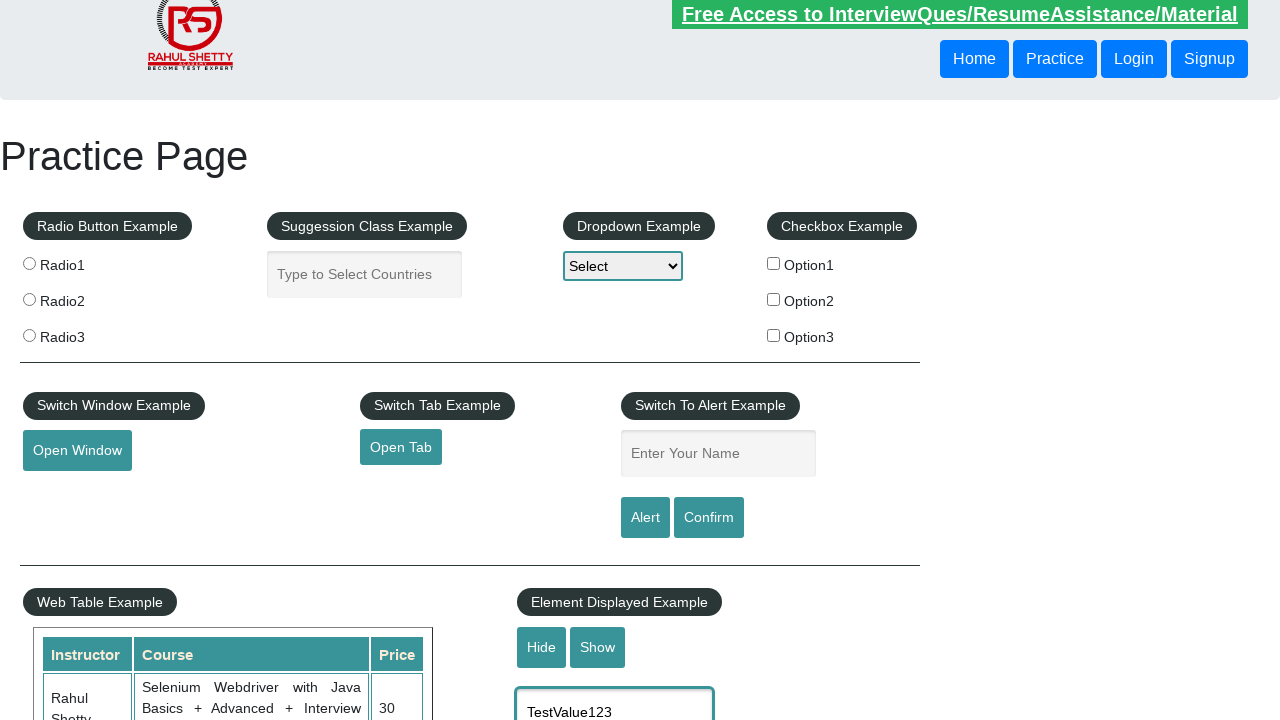

Clicked hide textbox button at (542, 647) on input#hide-textbox
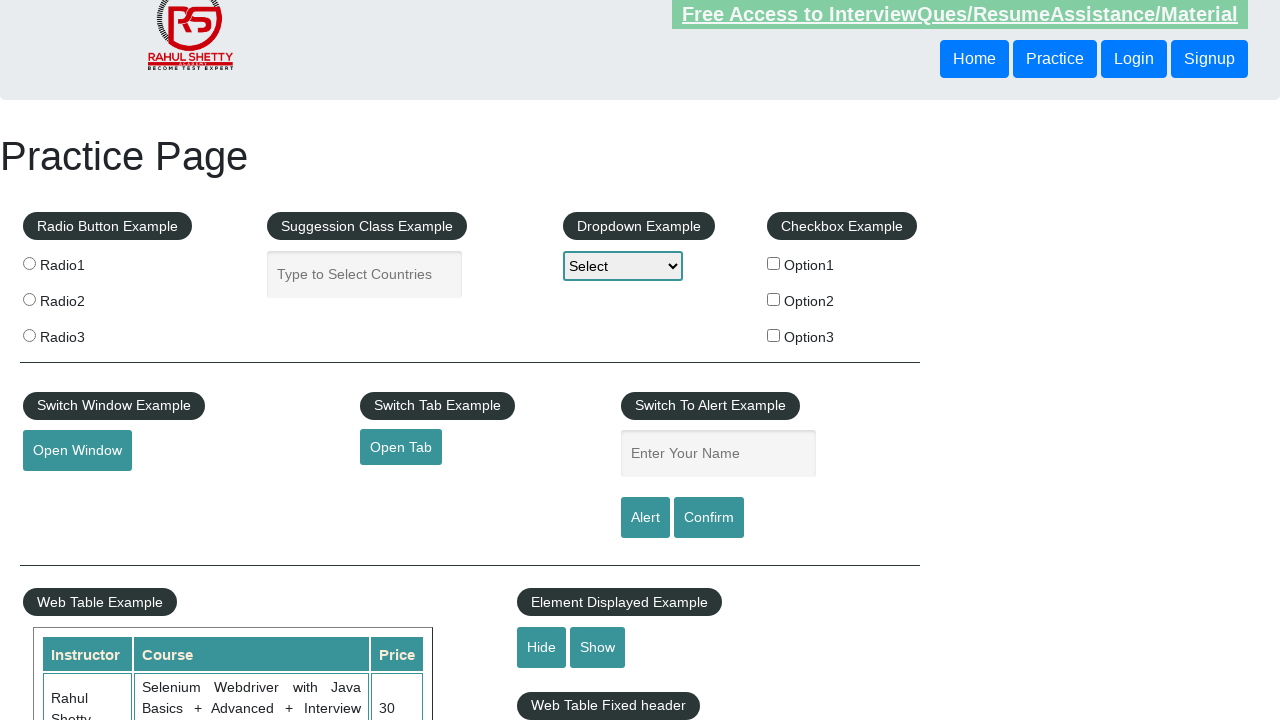

Verified that text input field is no longer visible
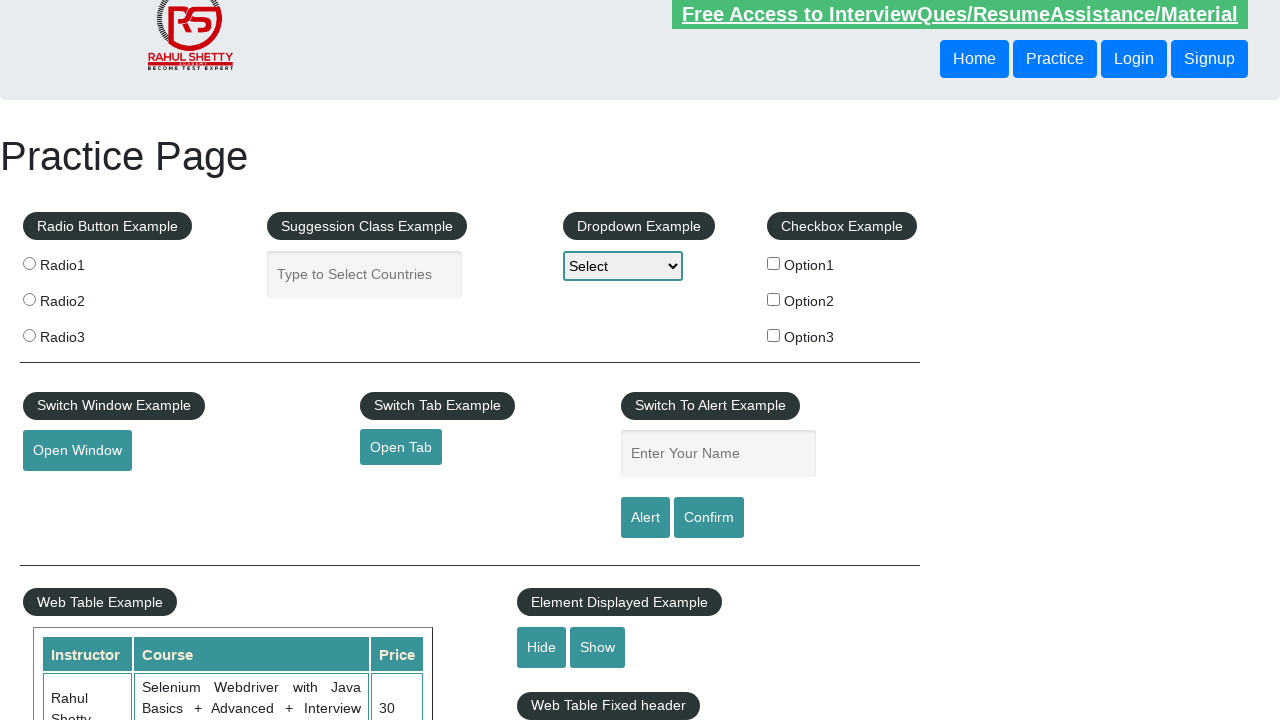

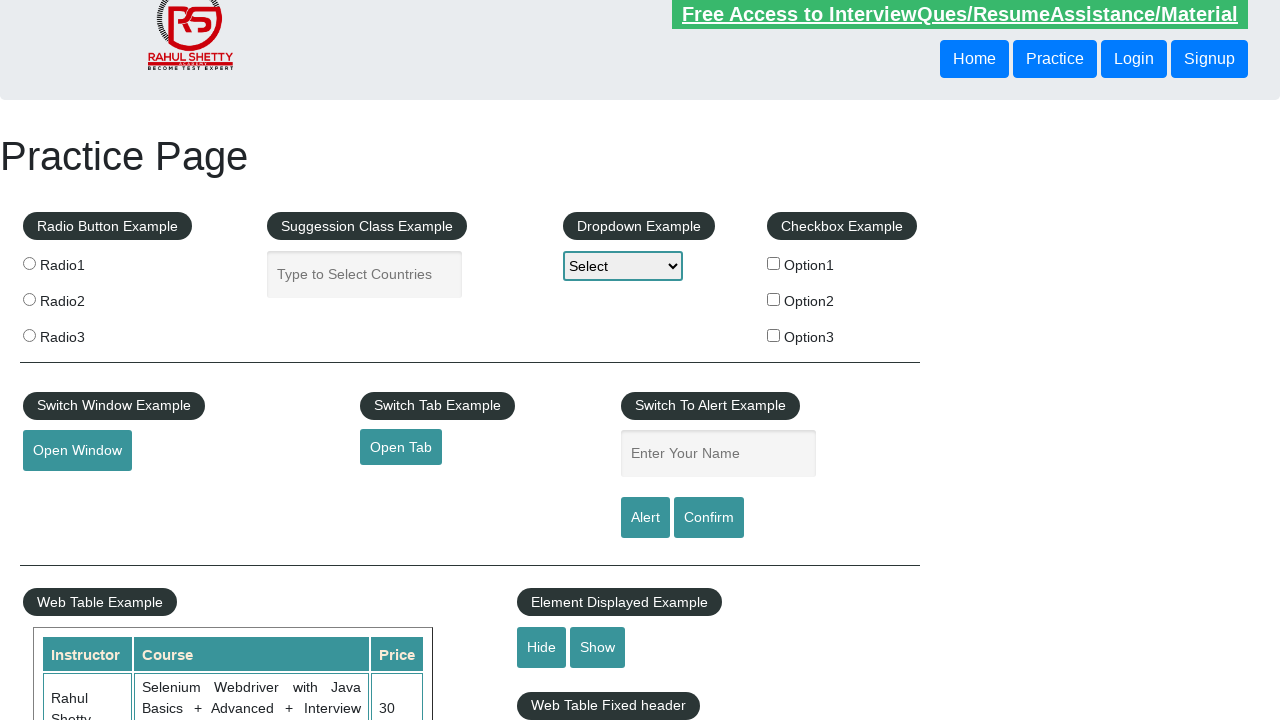